Tests JavaScript prompt popup by clicking a button, entering text in the prompt dialog, and accepting it

Starting URL: https://the-internet.herokuapp.com/javascript_alerts

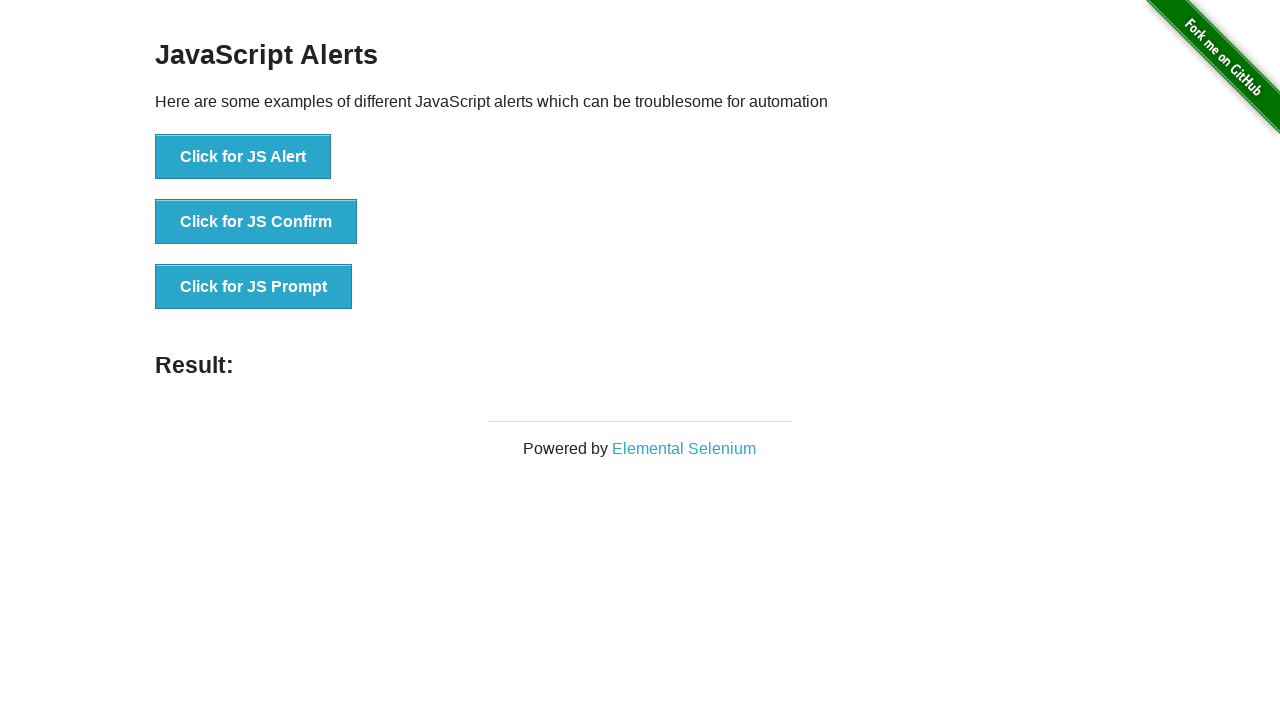

Set up dialog handler to accept prompt with text 'Hola Bootcamp'
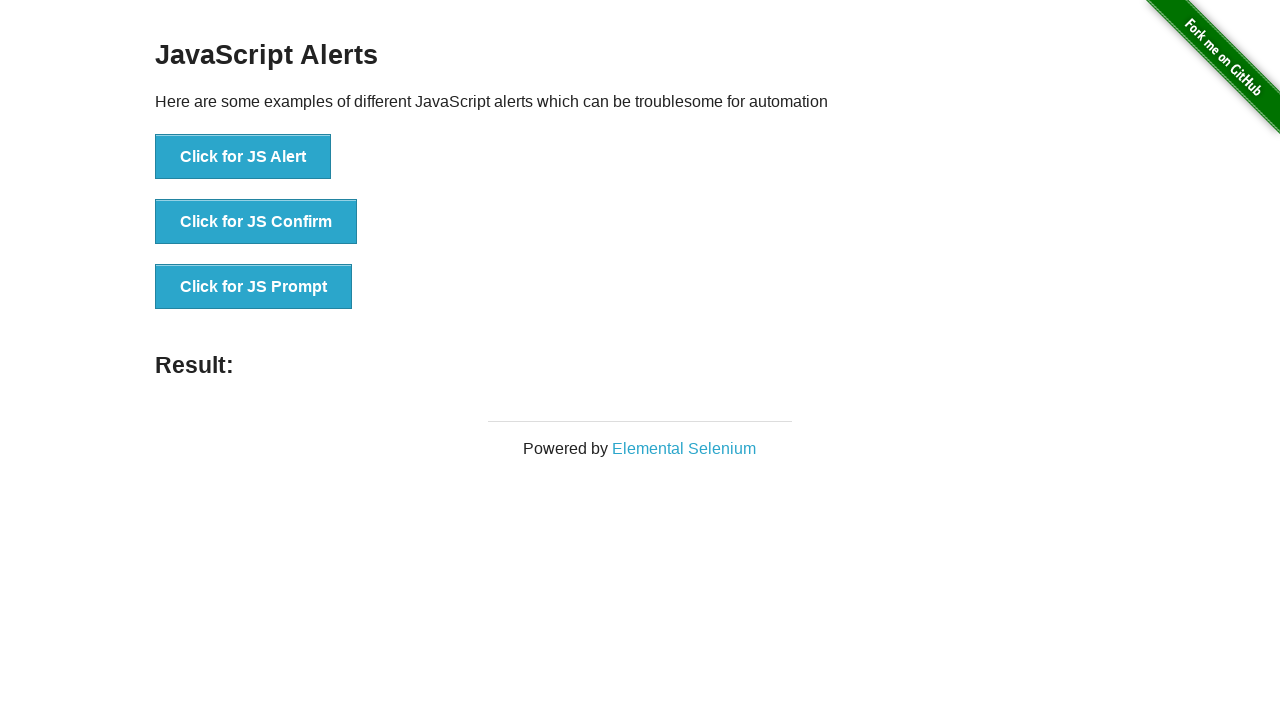

Clicked JavaScript prompt button at (254, 287) on xpath=//button[@onclick='jsPrompt()']
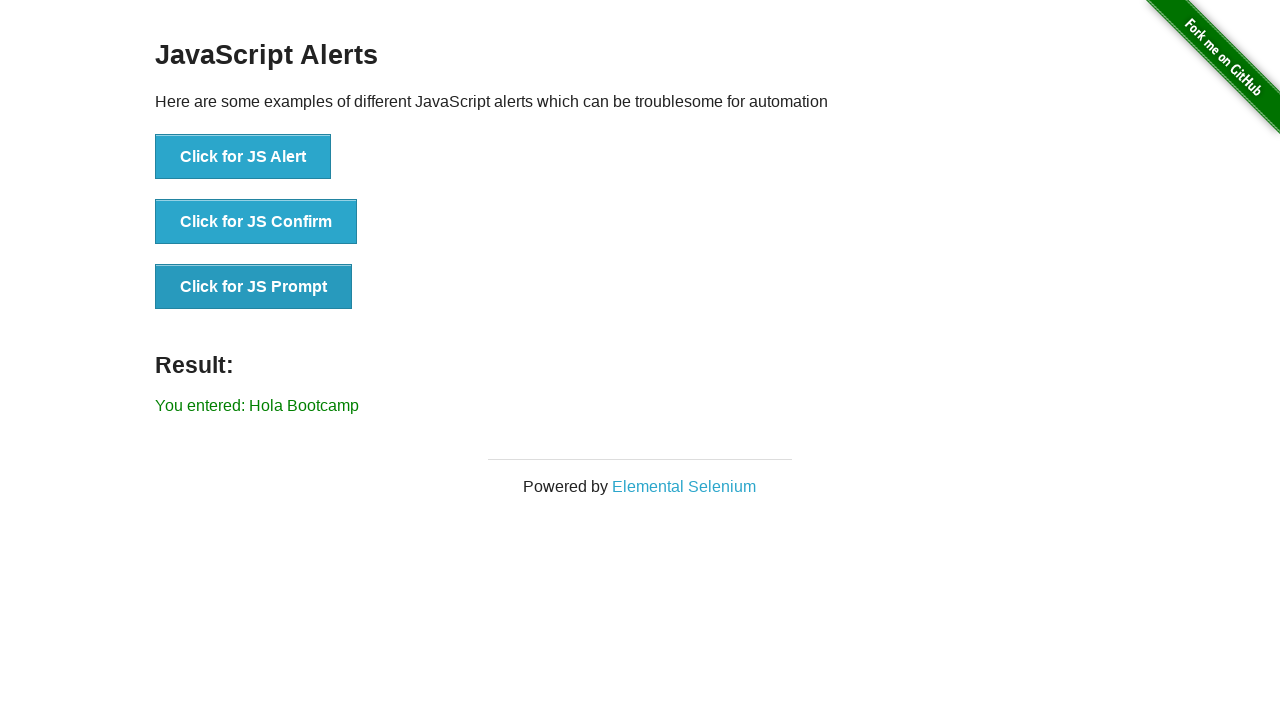

Prompt dialog was handled and result displayed
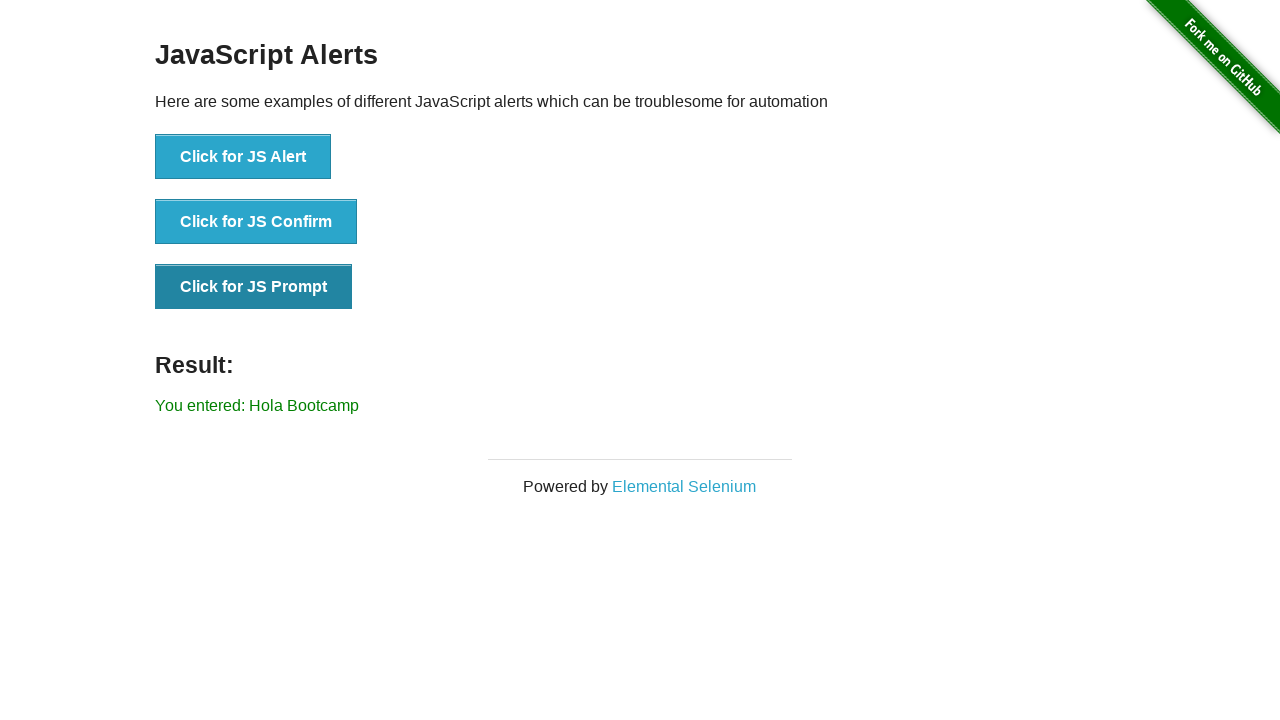

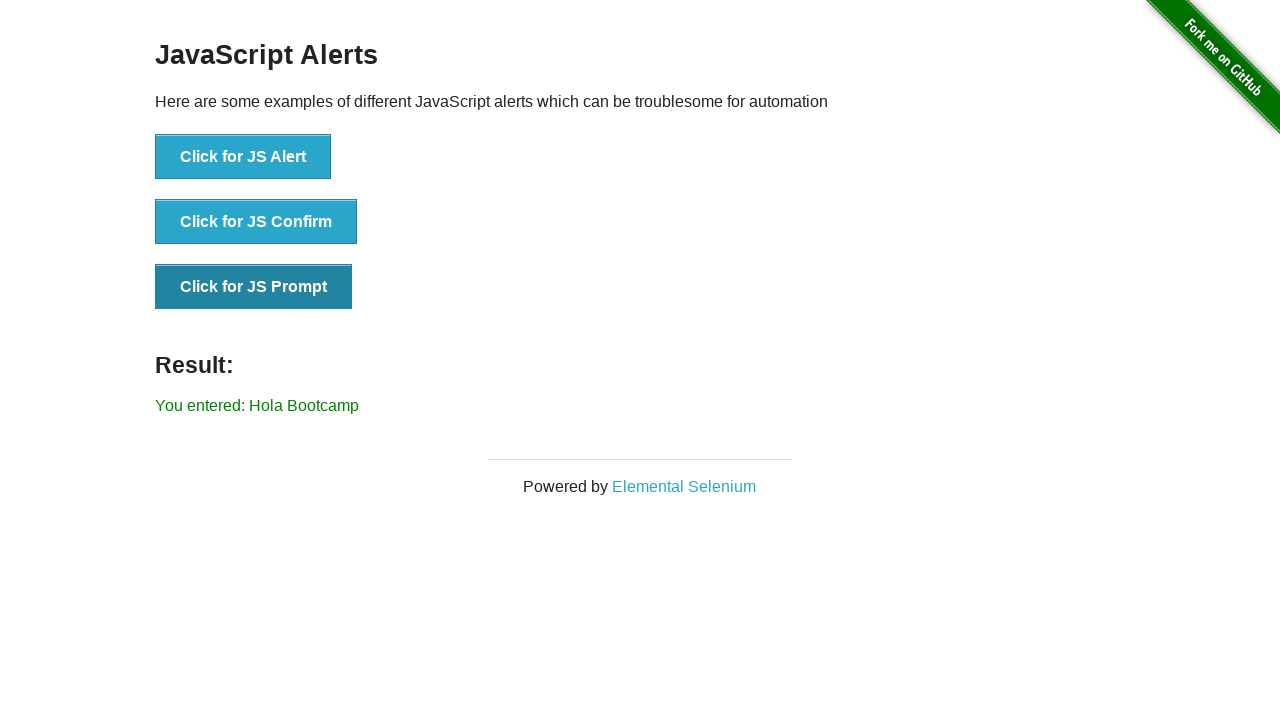